Tests enabled/disabled states of various form elements including inputs, selects, checkboxes, and sliders

Starting URL: https://automationfc.github.io/basic-form/index.html

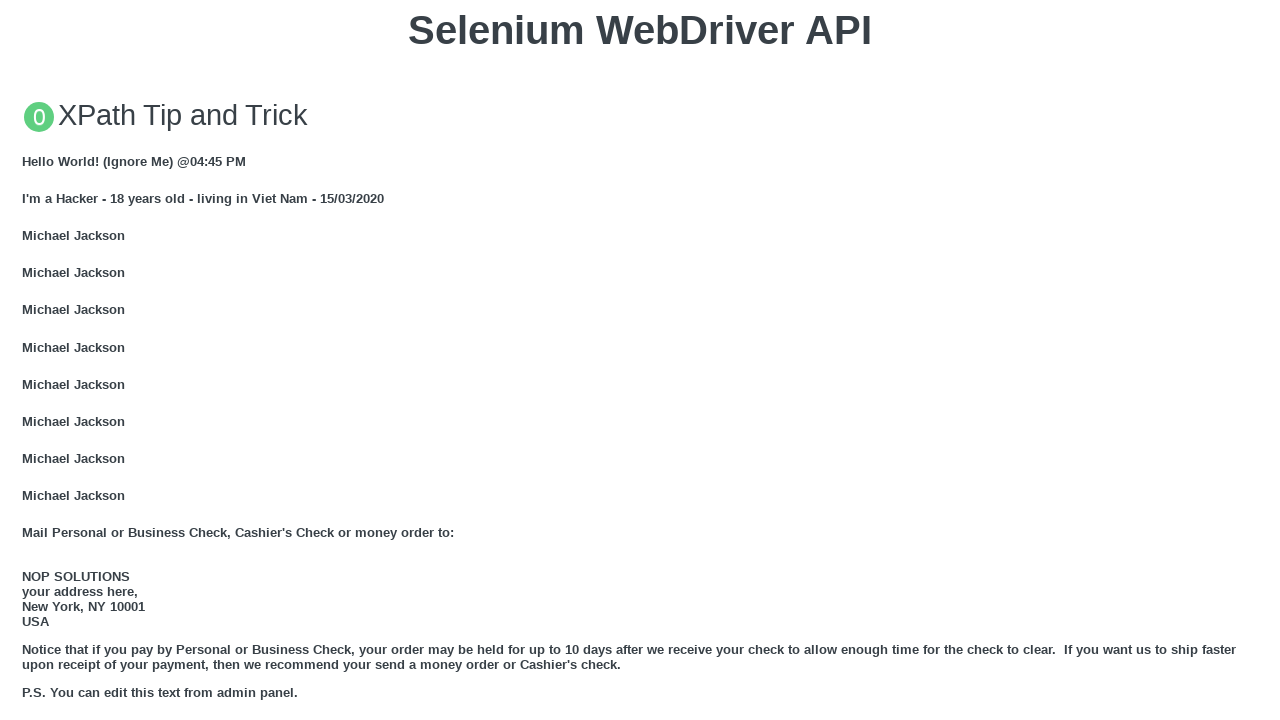

Verified email input is enabled
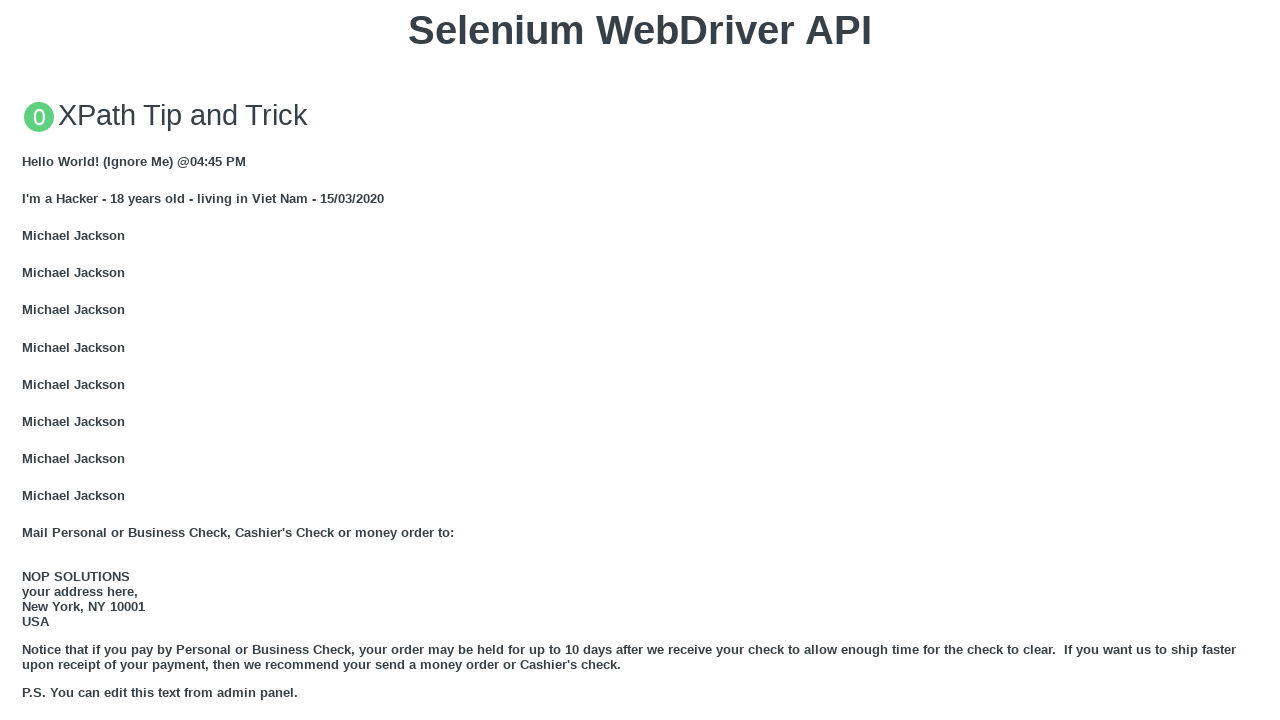

Verified under_18 checkbox is enabled
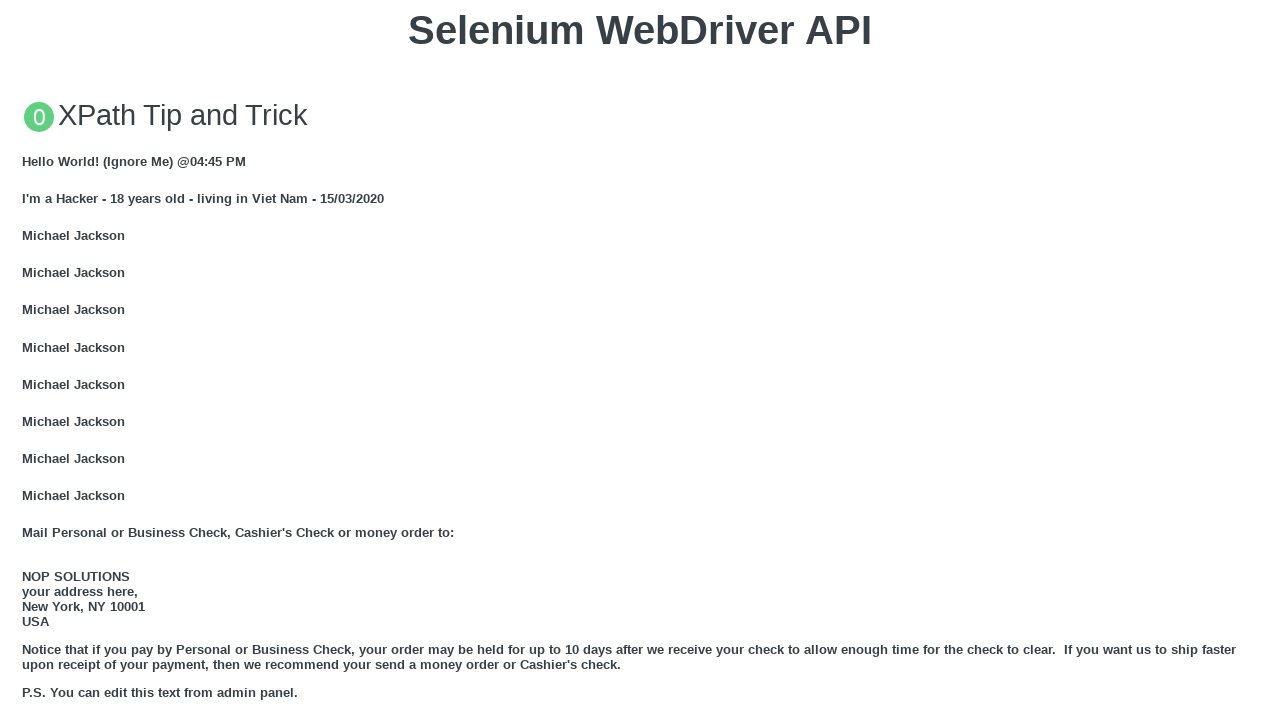

Verified education textarea is enabled
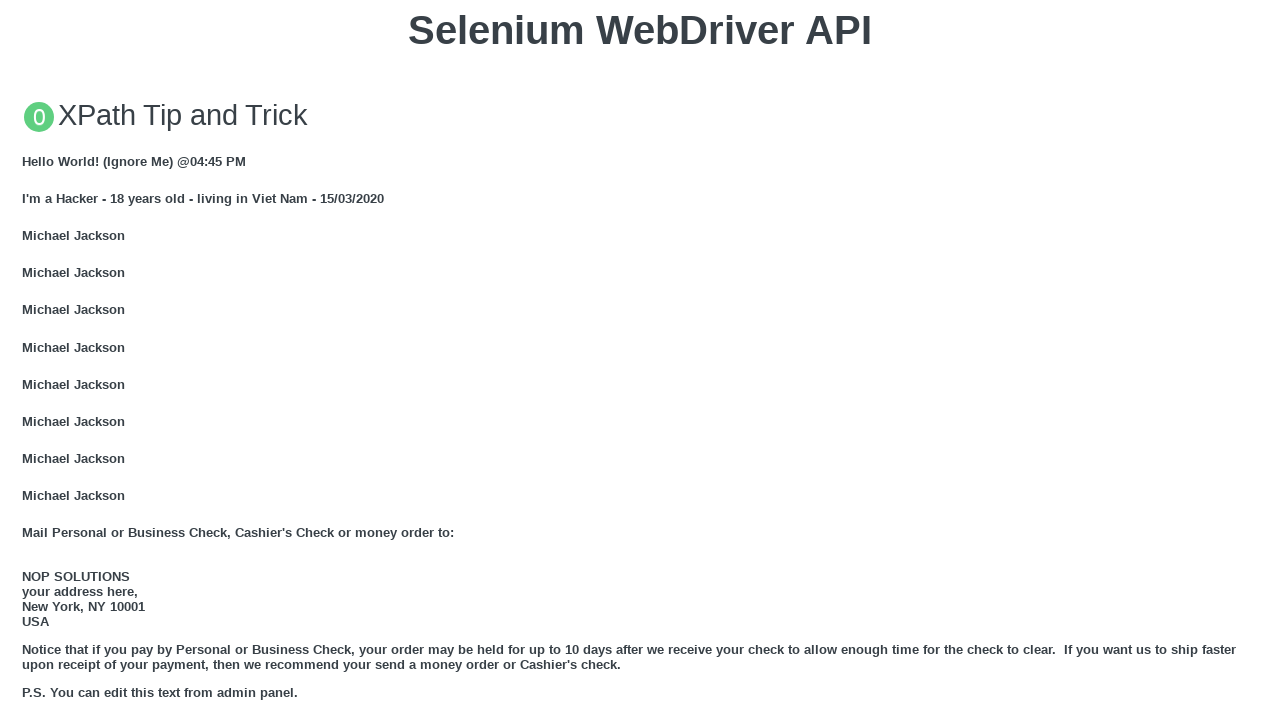

Verified job1 select dropdown is enabled
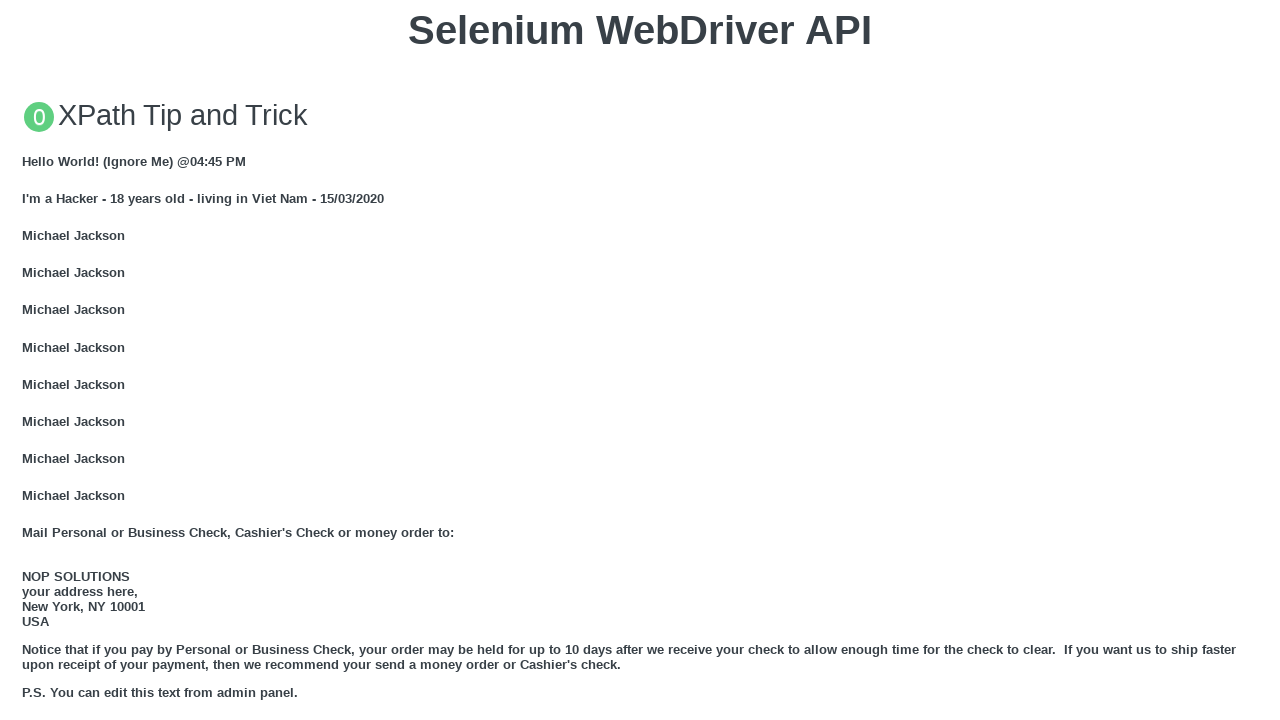

Verified job2 select dropdown is enabled
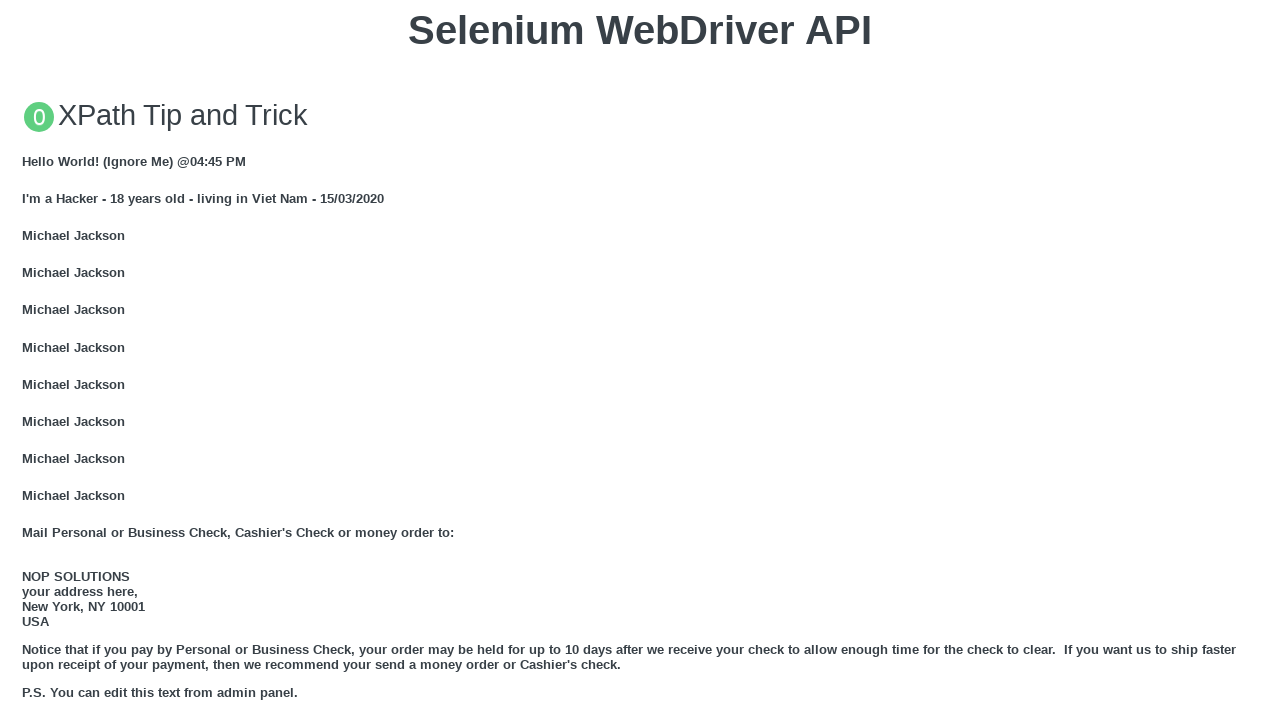

Verified development checkbox is enabled
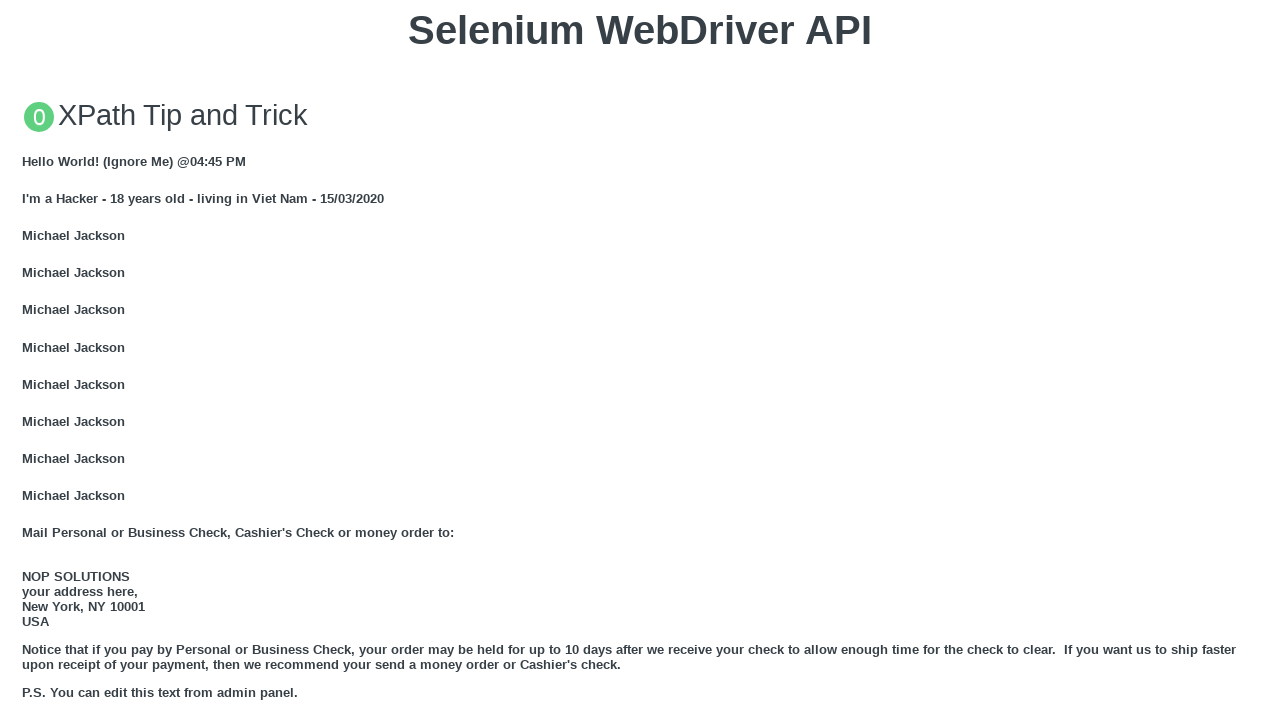

Verified slider-1 is enabled
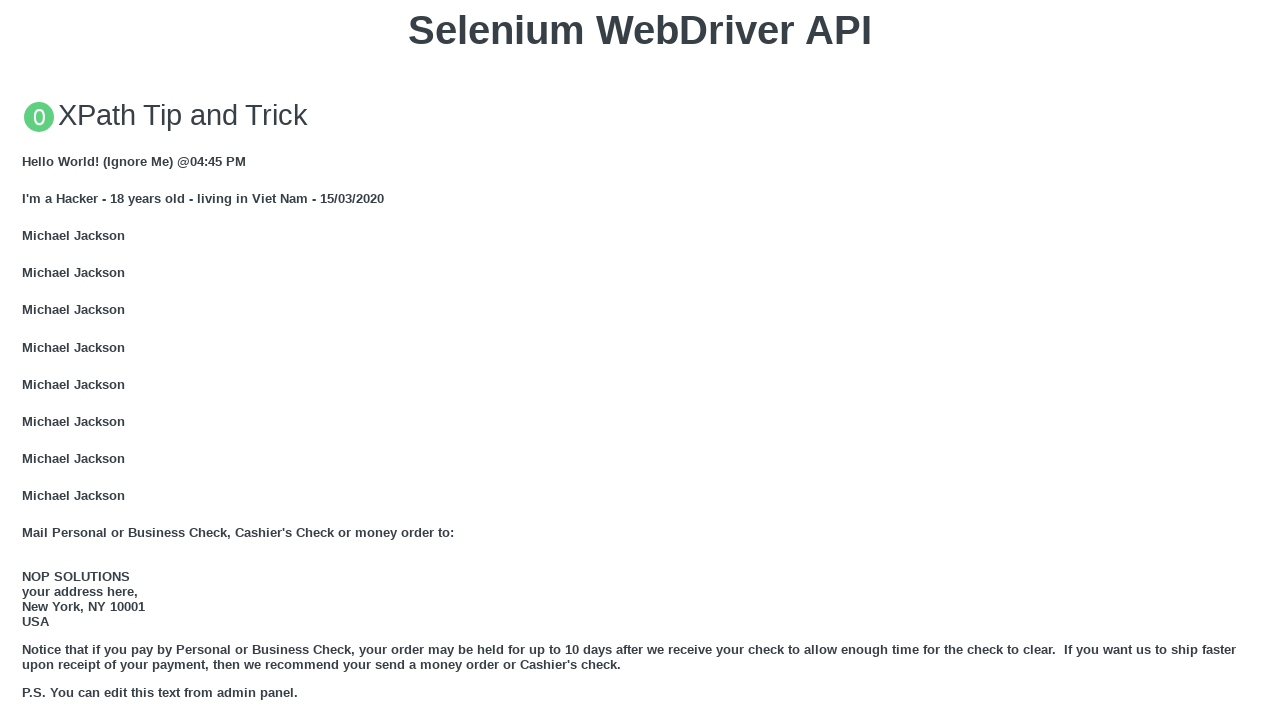

Filled education textarea with 'Automation Testing' on textarea#edu
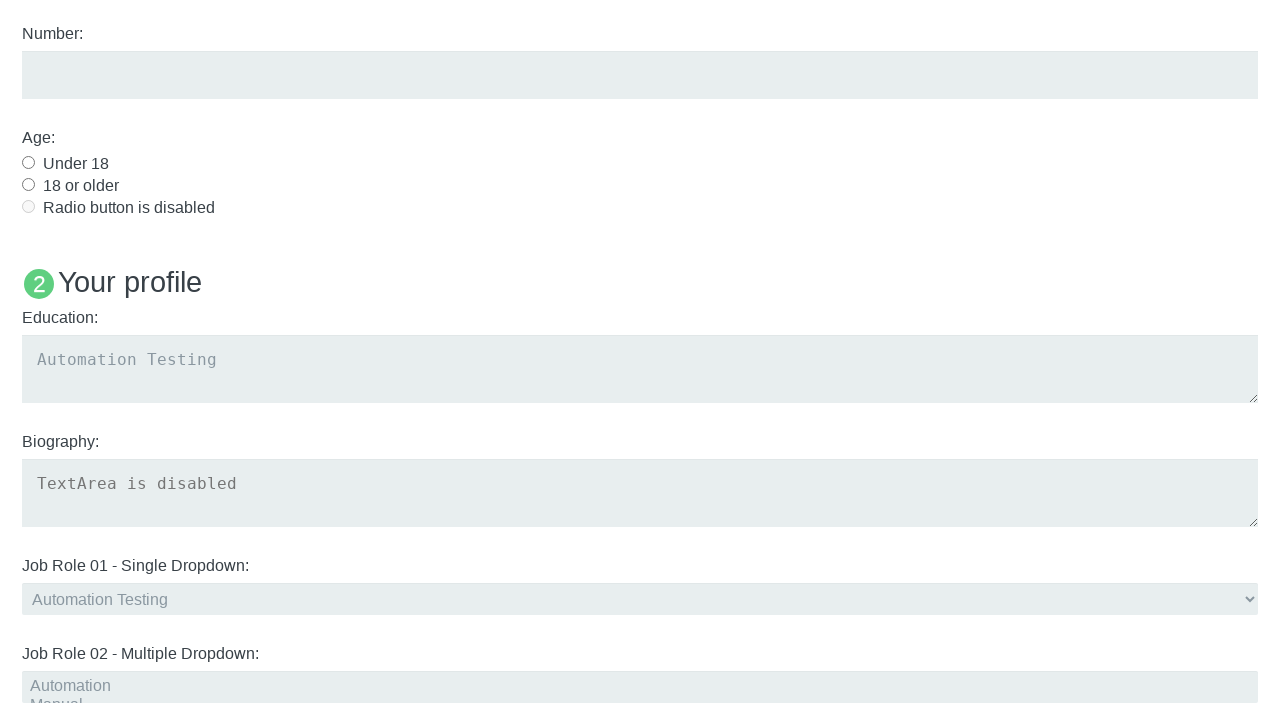

Verified disable_password input is disabled
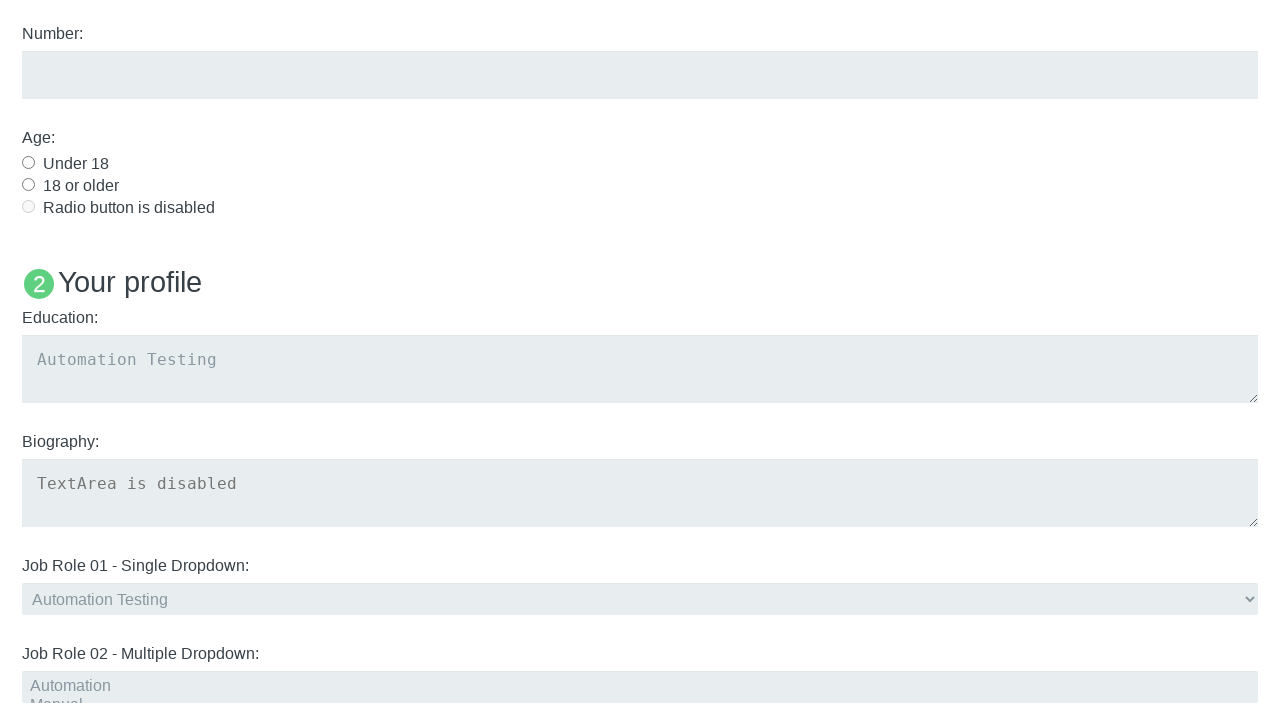

Verified radio-disabled radio button is disabled
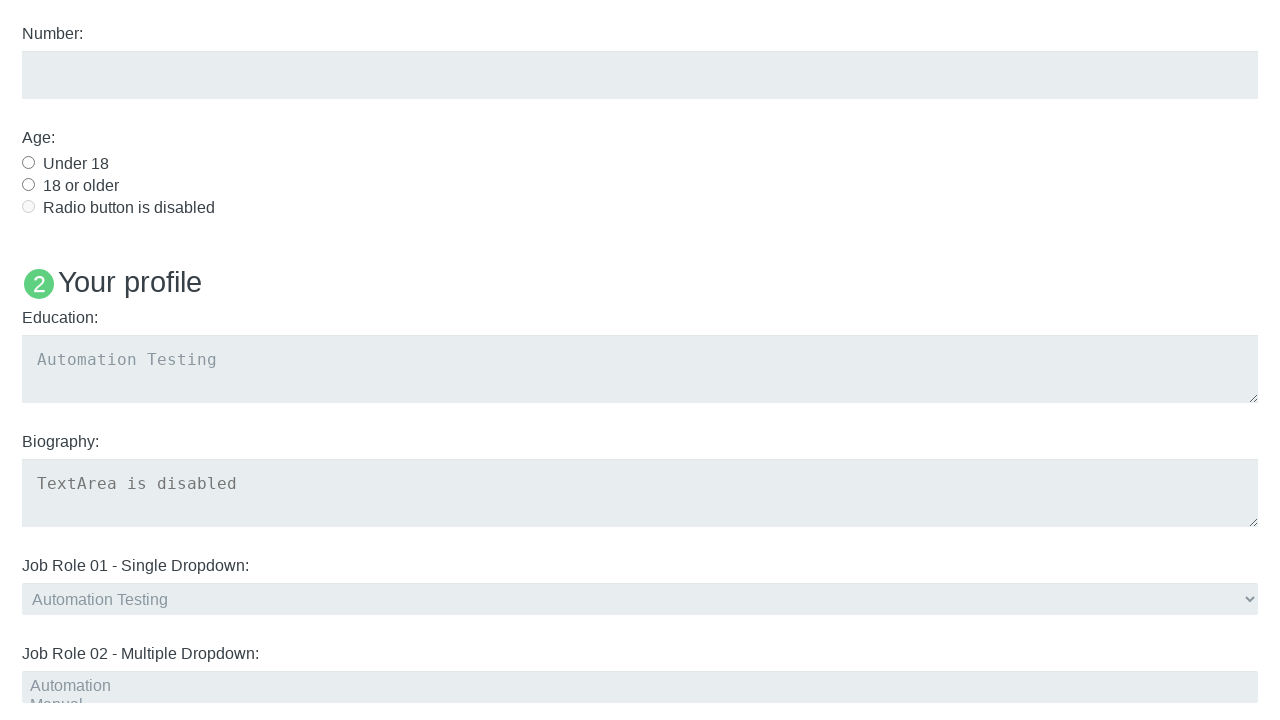

Verified bio textarea is disabled
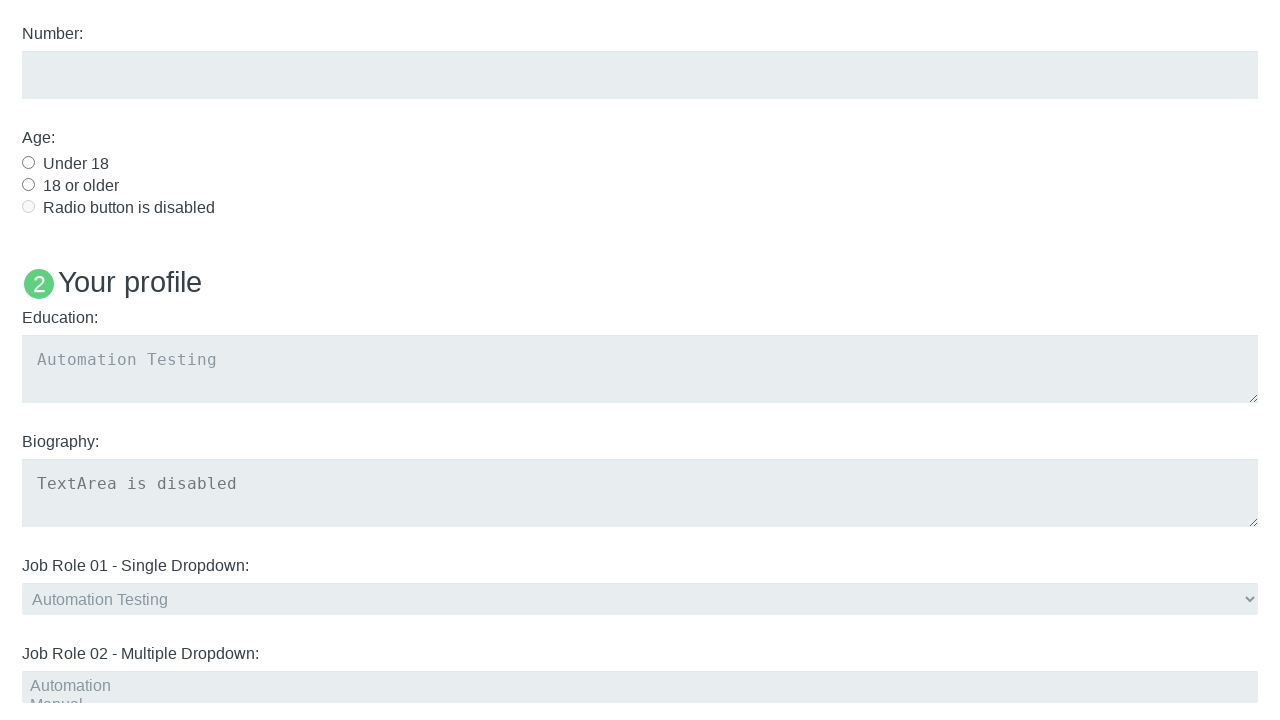

Verified job3 select dropdown is disabled
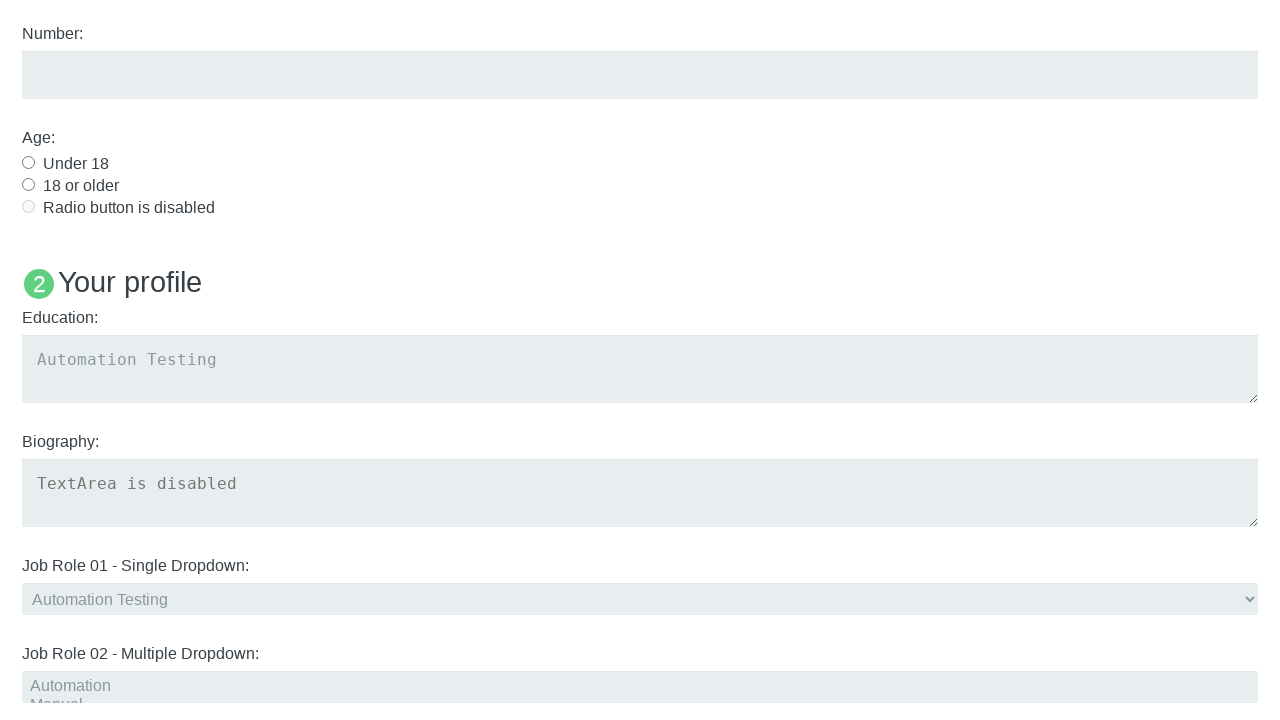

Verified check-disbaled checkbox is disabled
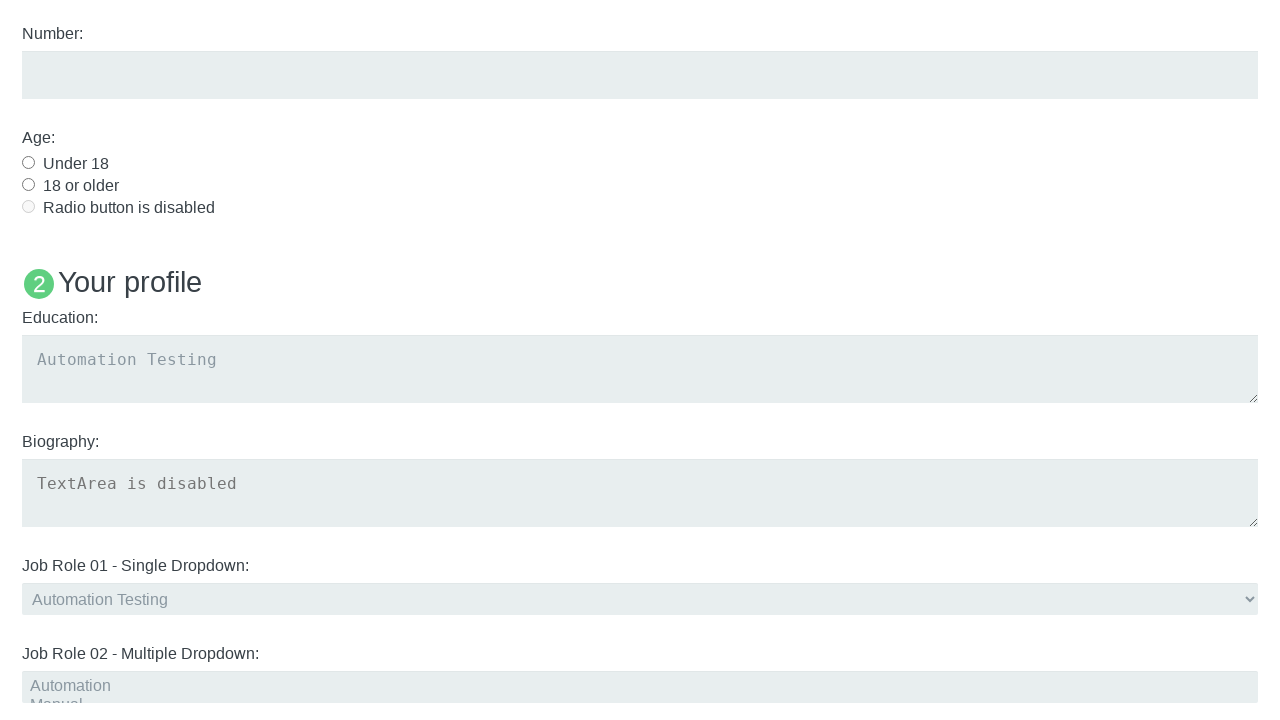

Verified slider-2 is disabled
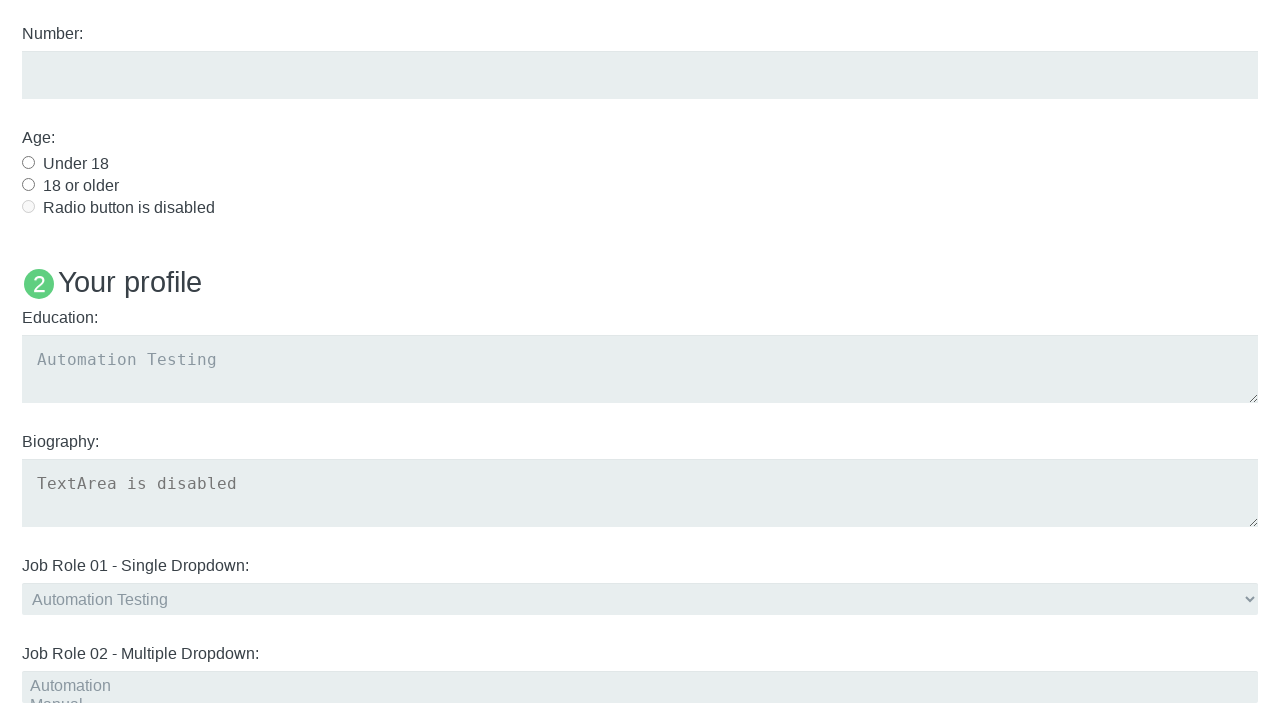

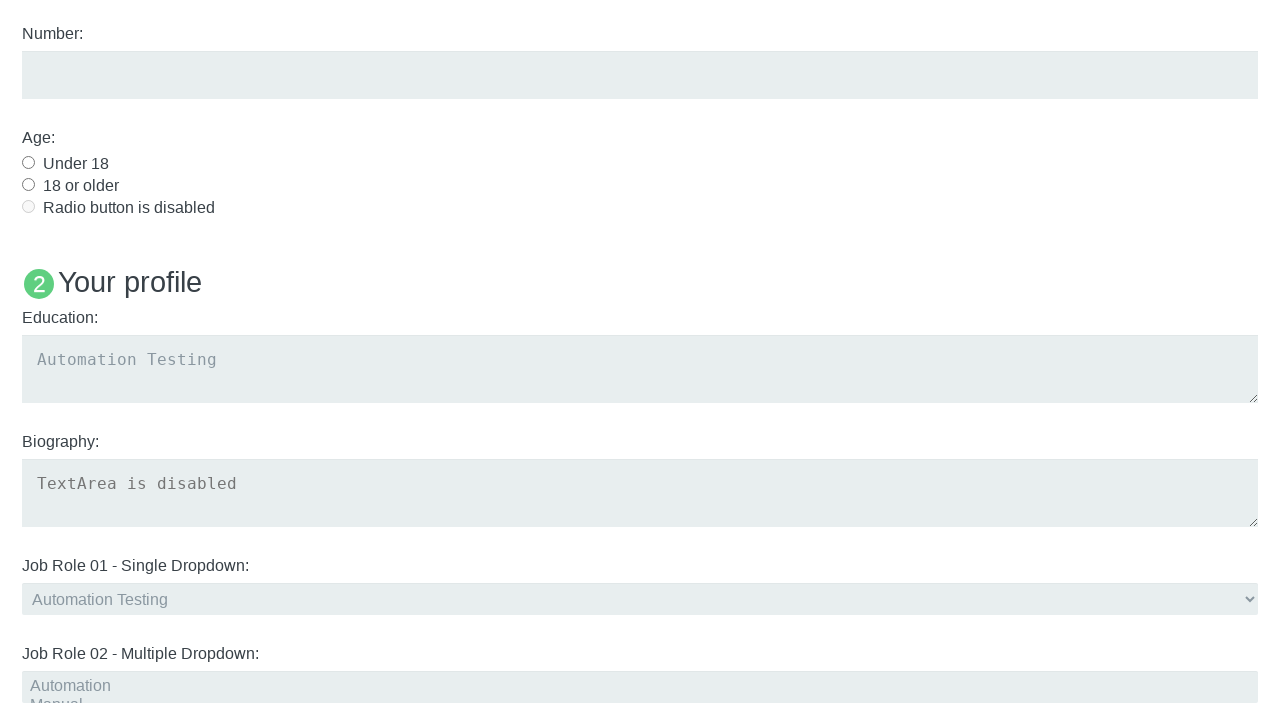